Tests the border color change behavior when clicking on the email input field in the contact form

Starting URL: https://www.demoblaze.com

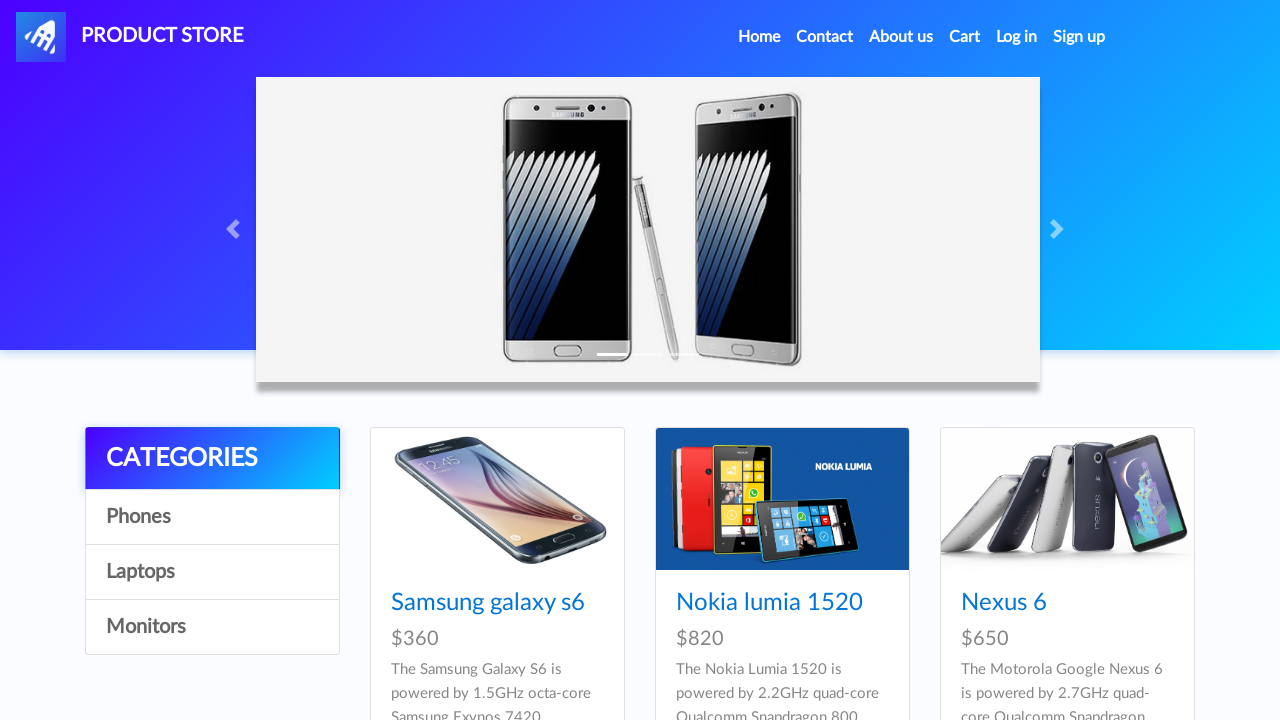

Clicked Contact navigation link to open modal at (825, 37) on a[data-target='#exampleModal']
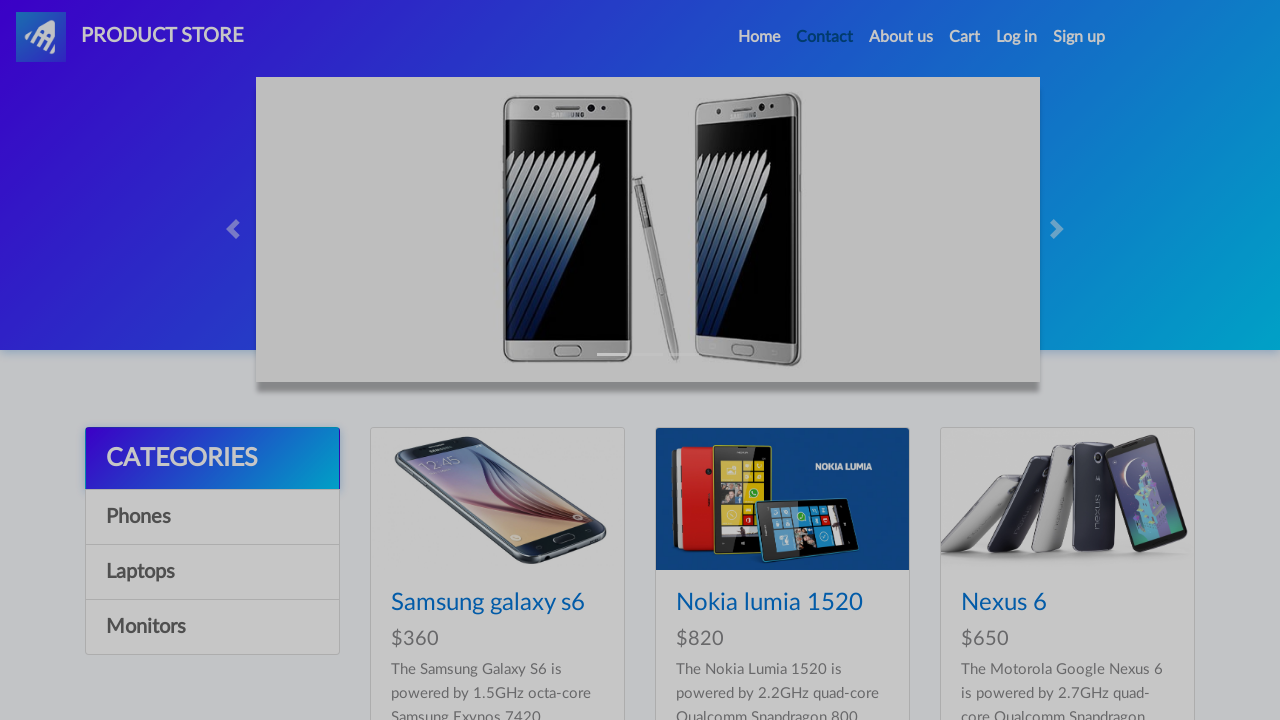

Contact modal loaded and email input field became visible
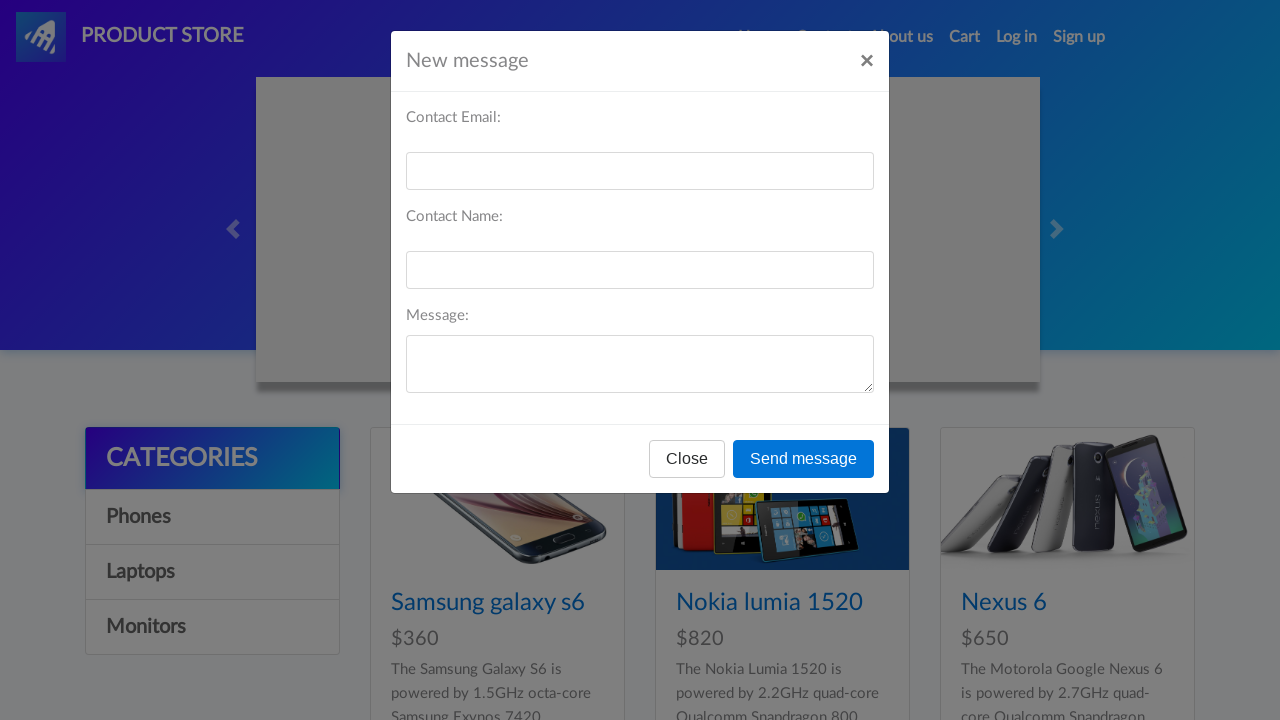

Clicked on email input field to trigger border color change on focus at (640, 171) on #recipient-email
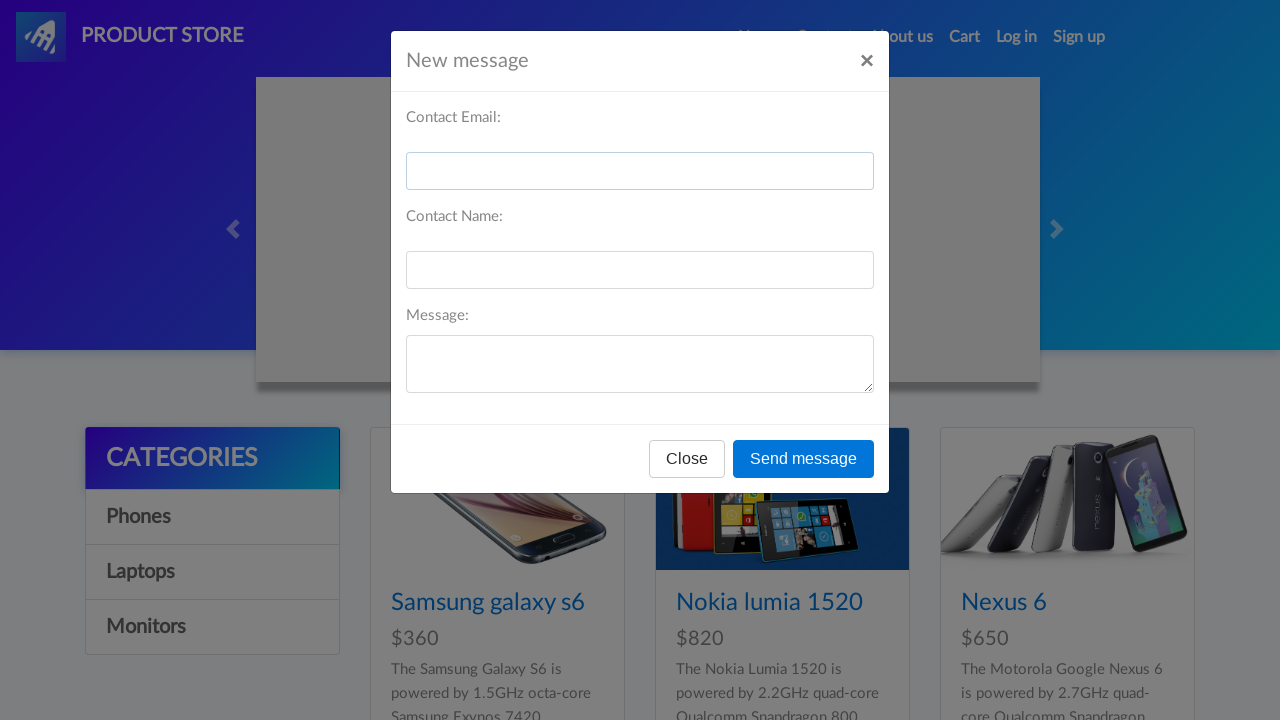

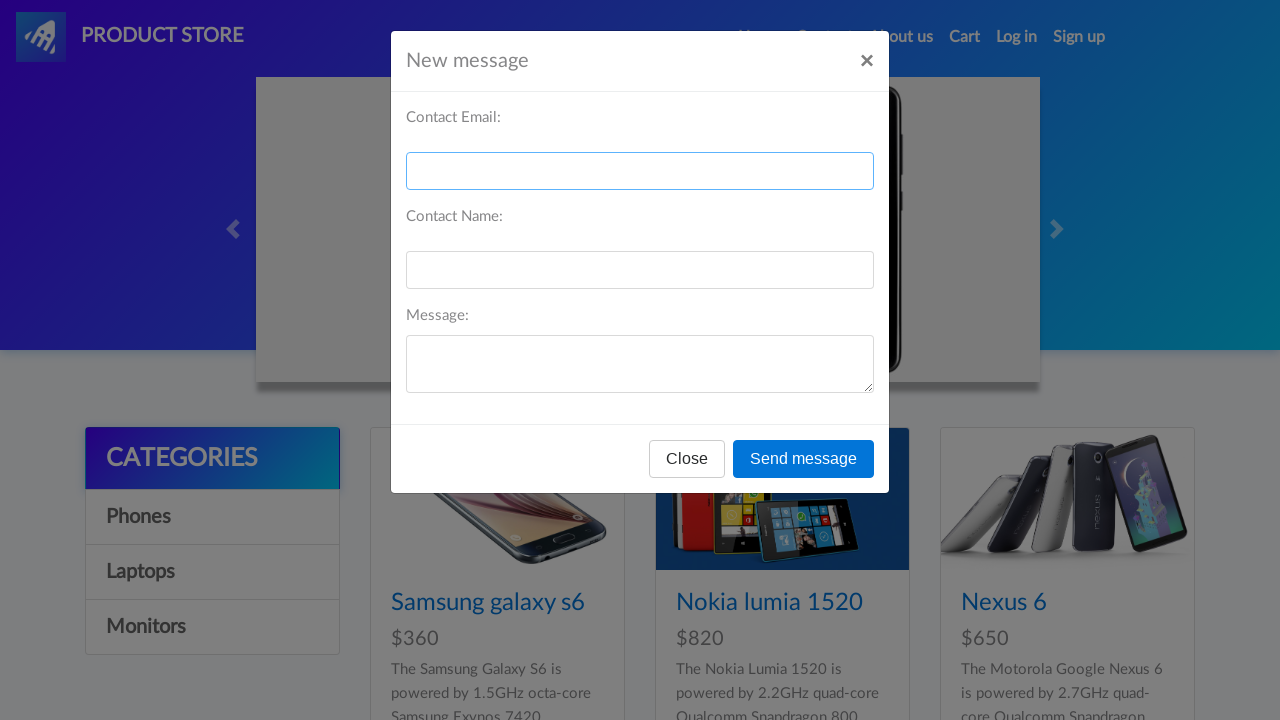